Navigates to the Forms section and opens the Practice Form page

Starting URL: https://demoqa.com/

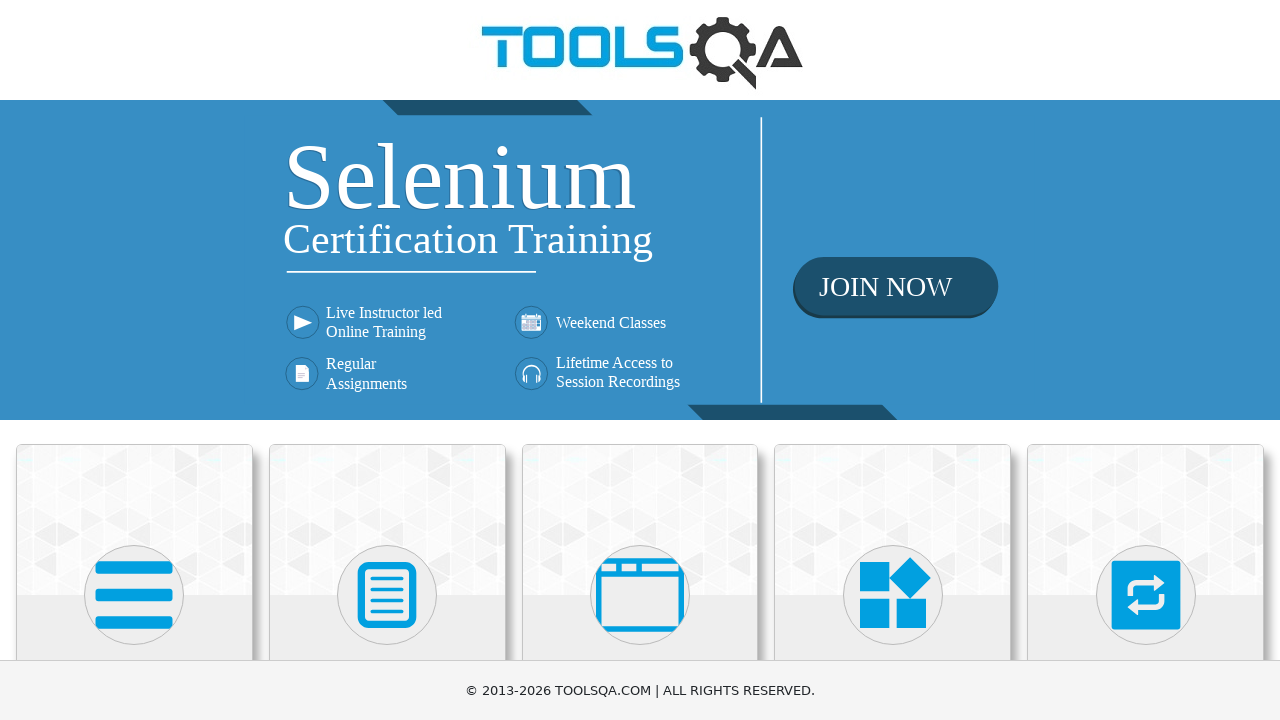

Scrolled down 200px to reveal Forms section
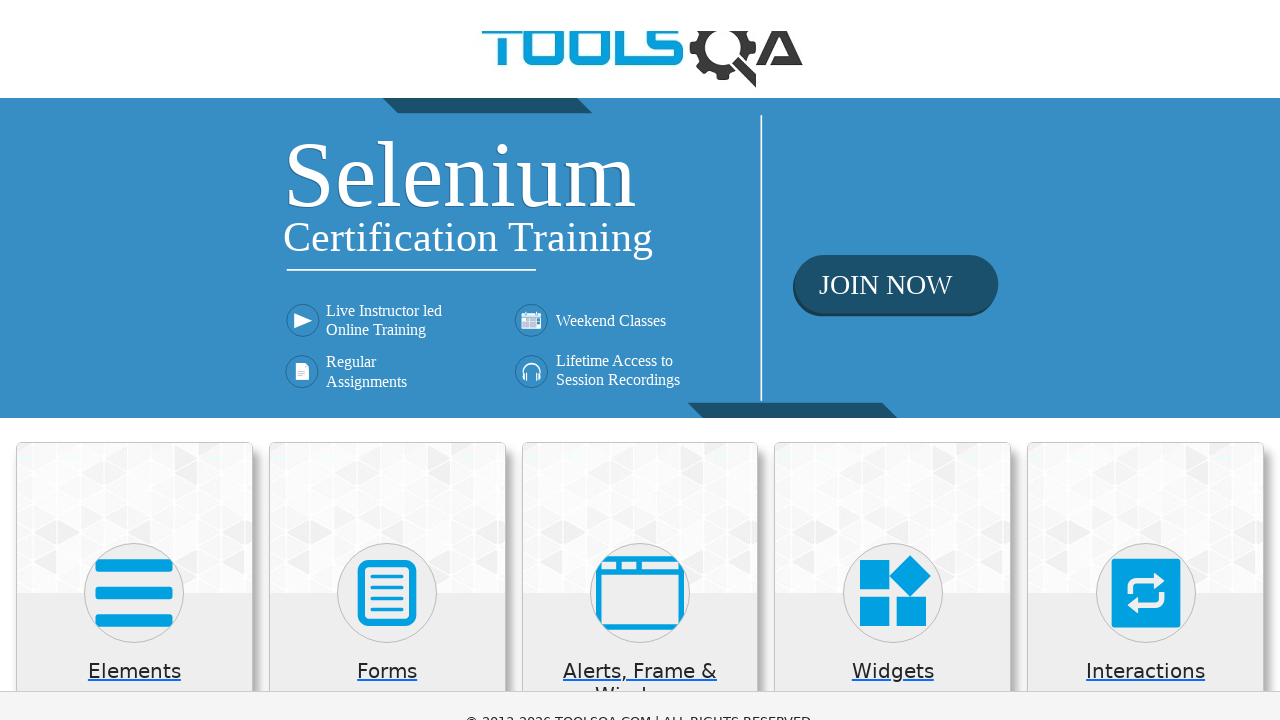

Clicked on Forms section at (387, 473) on xpath=//h5[normalize-space()='Forms']
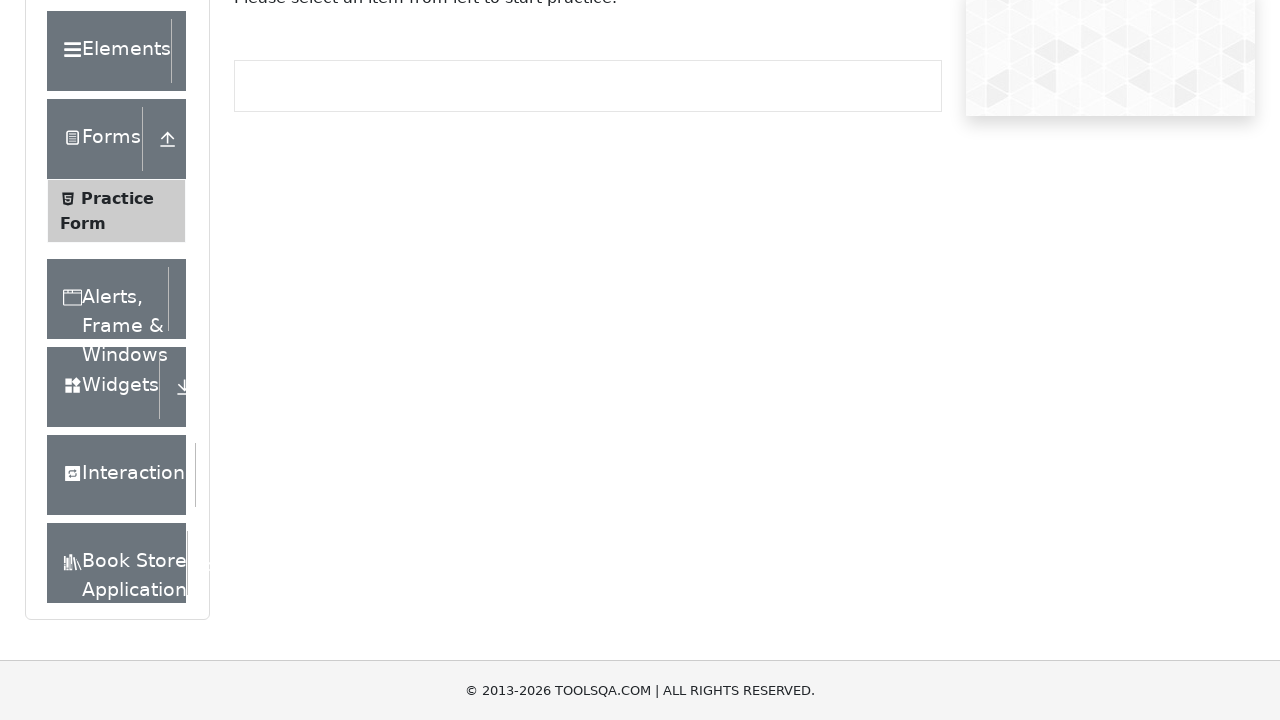

Clicked on Practice Form link to open the form at (117, 198) on xpath=//span[normalize-space()='Practice Form']
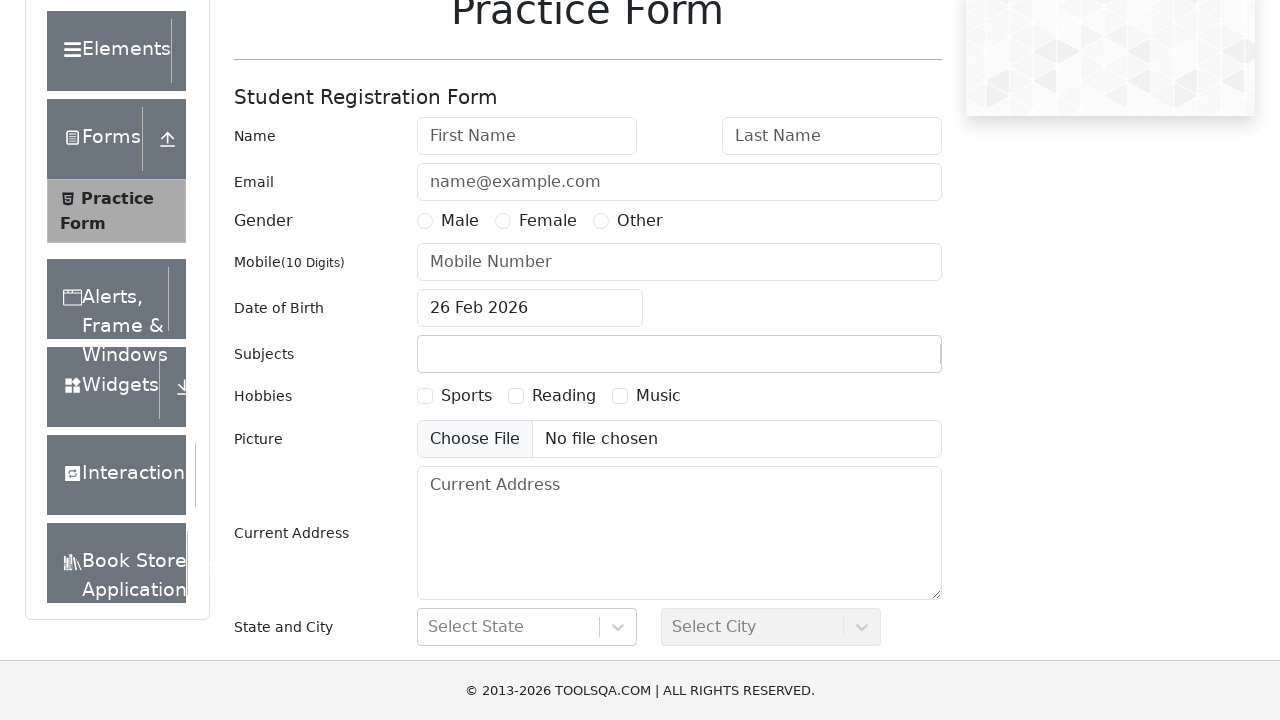

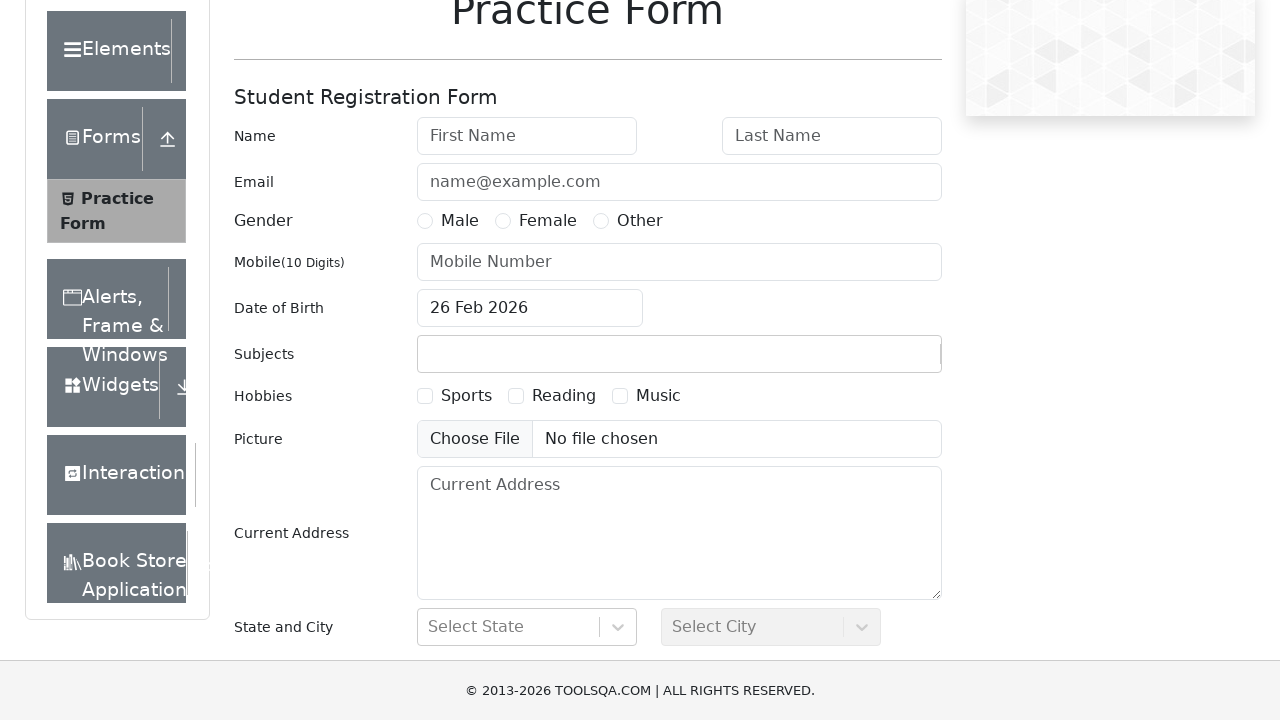